Tests dynamic loading by clicking a button and waiting for hidden content to appear using Thread.sleep

Starting URL: https://the-internet.herokuapp.com/dynamic_loading/2

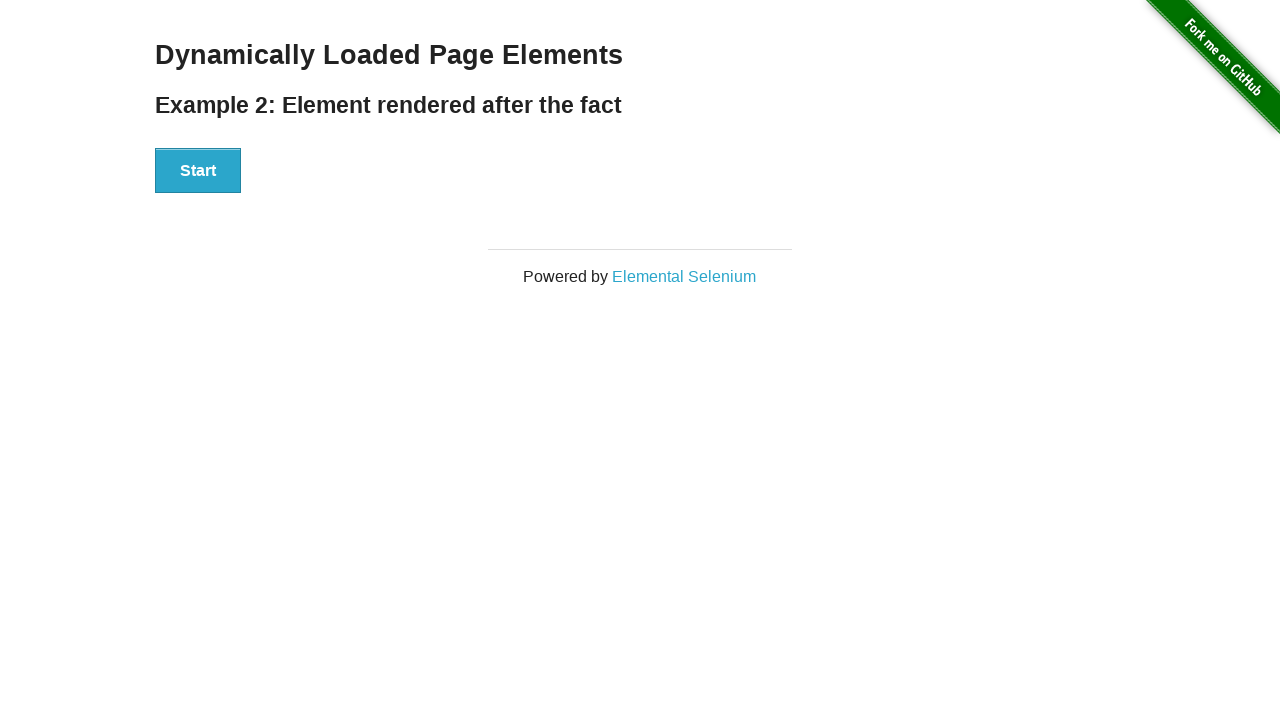

Clicked Start button to trigger dynamic loading at (198, 171) on #start button
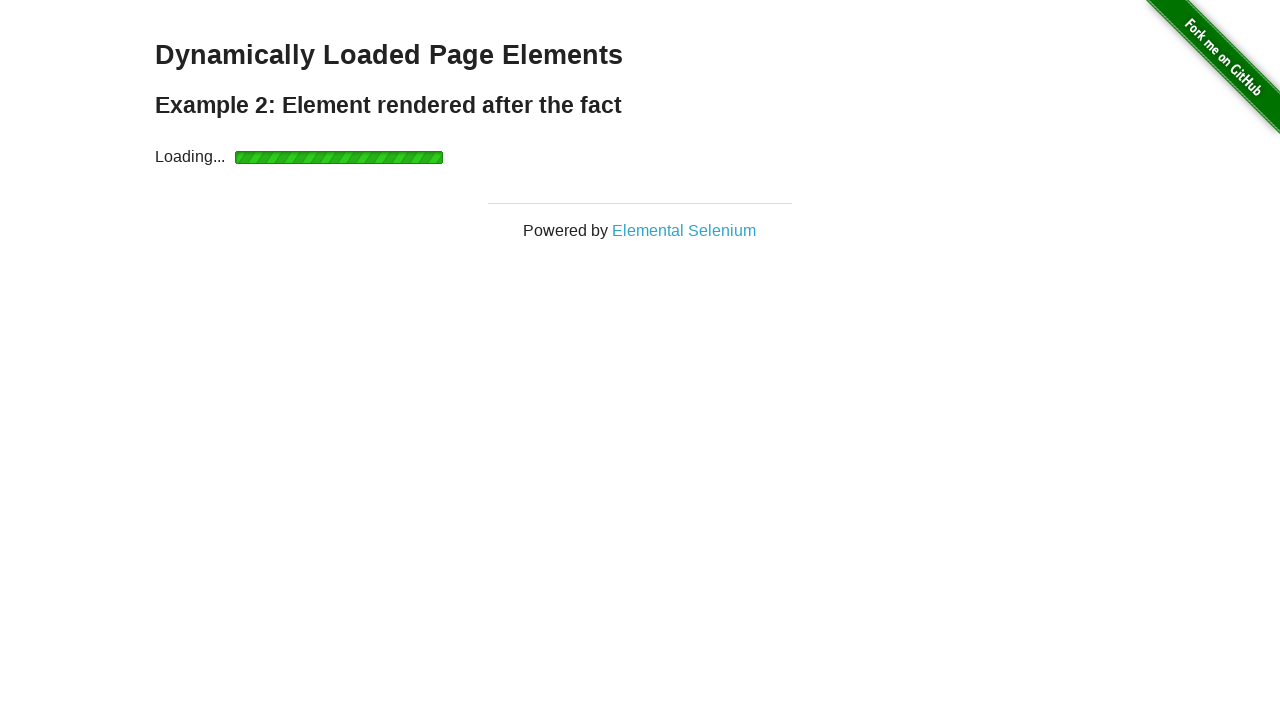

Waited for hidden content to appear (finish element visible)
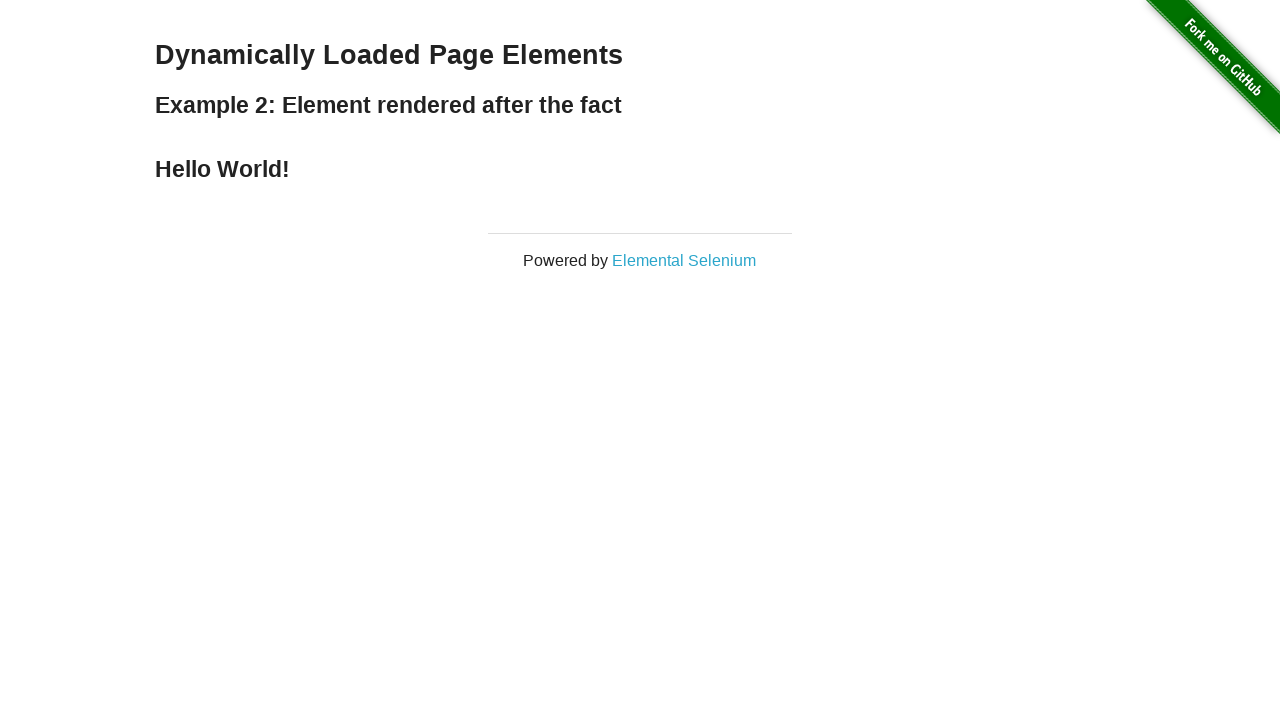

Verified that loaded content displays 'Hello World!'
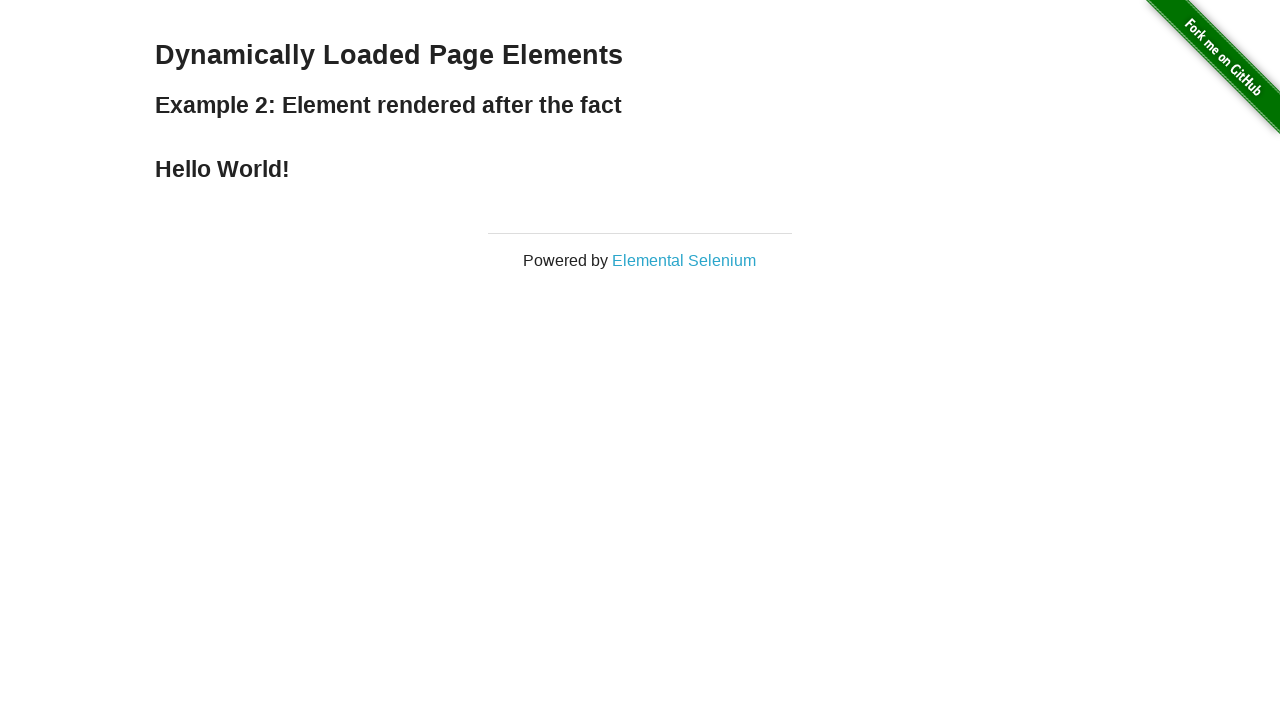

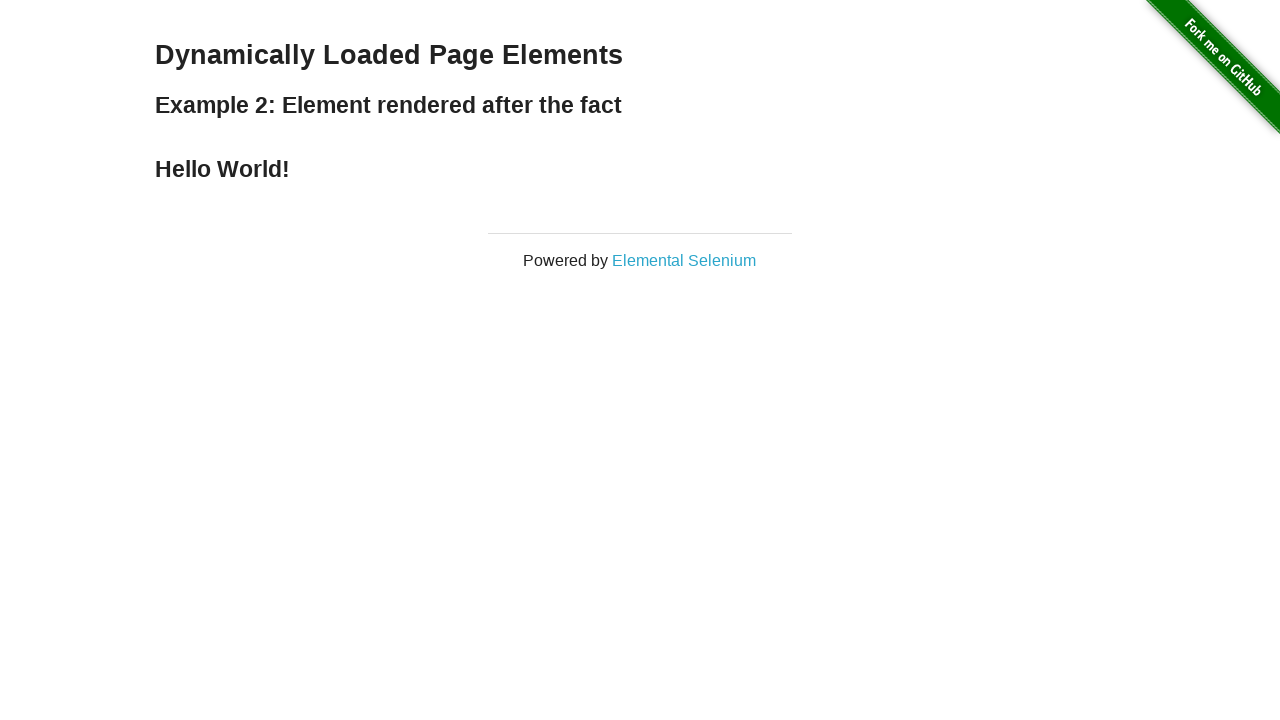